Tests jQuery UI custom dropdown by selecting multiple different numeric values and verifying the selections

Starting URL: https://jqueryui.com/resources/demos/selectmenu/default.html

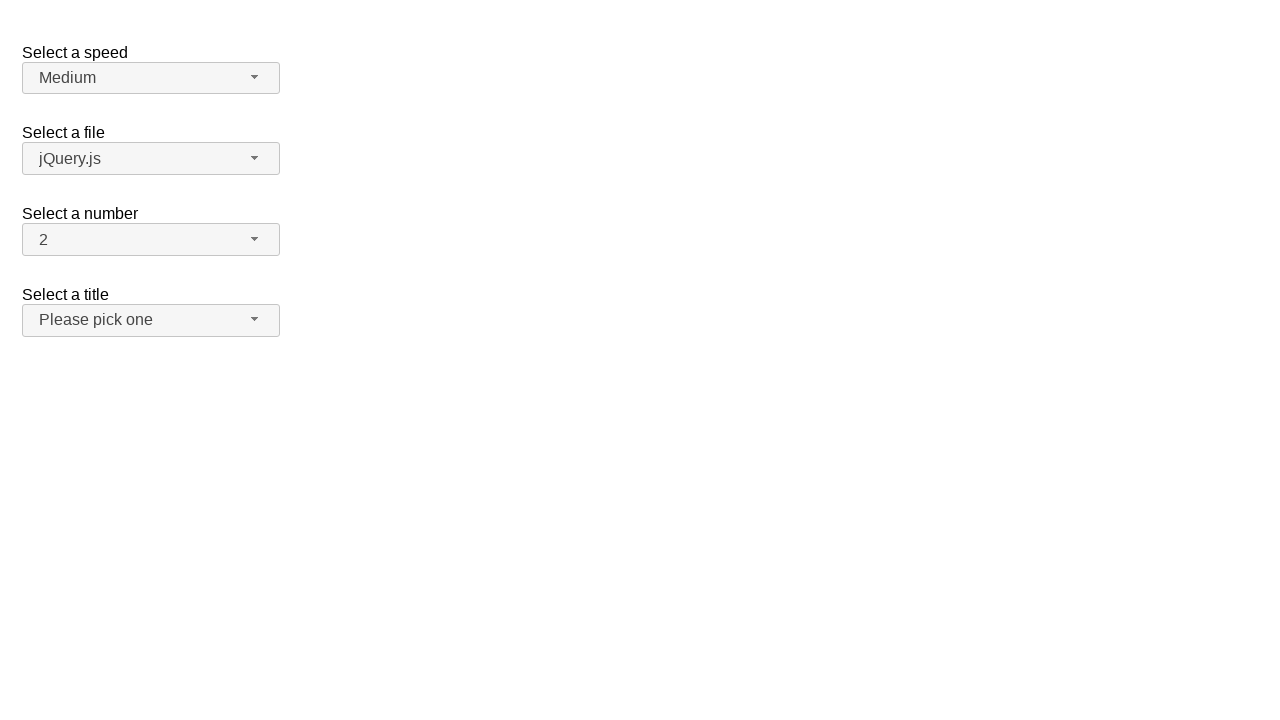

Clicked number dropdown button to open menu at (151, 240) on span#number-button
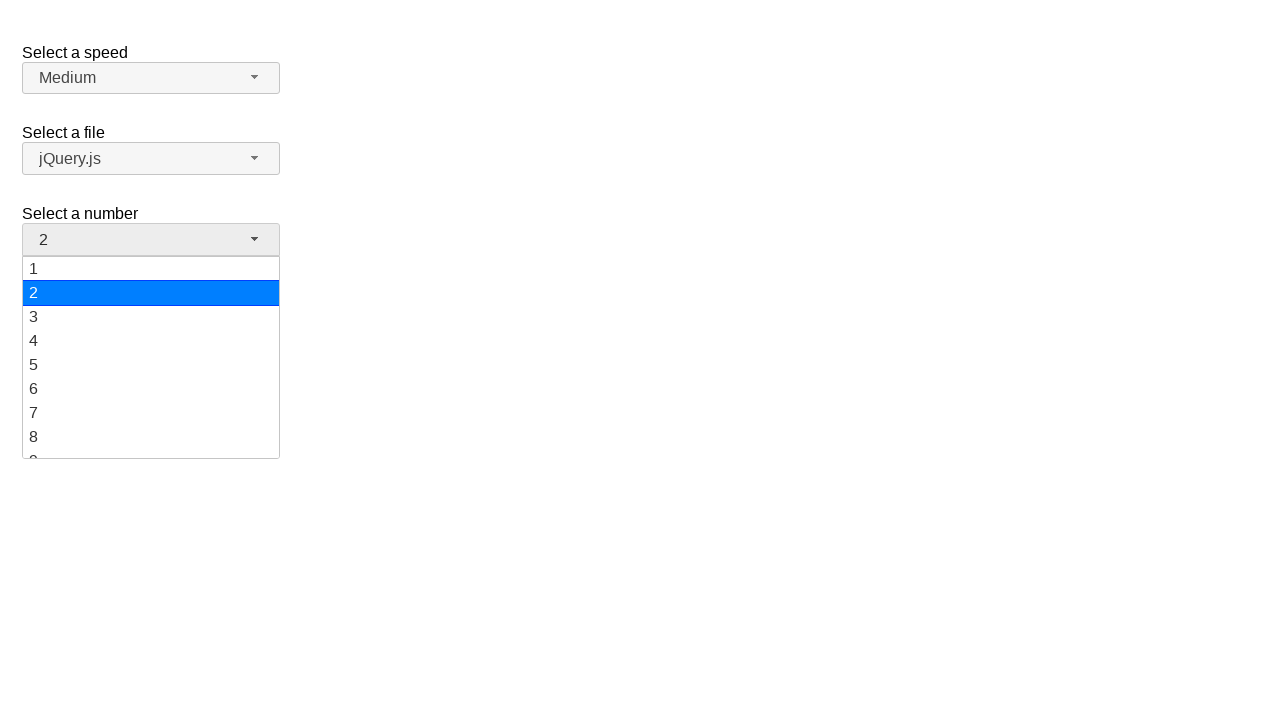

Selected value '18' from number dropdown at (151, 421) on xpath=//ul[@id='number-menu']//div[text()='18']
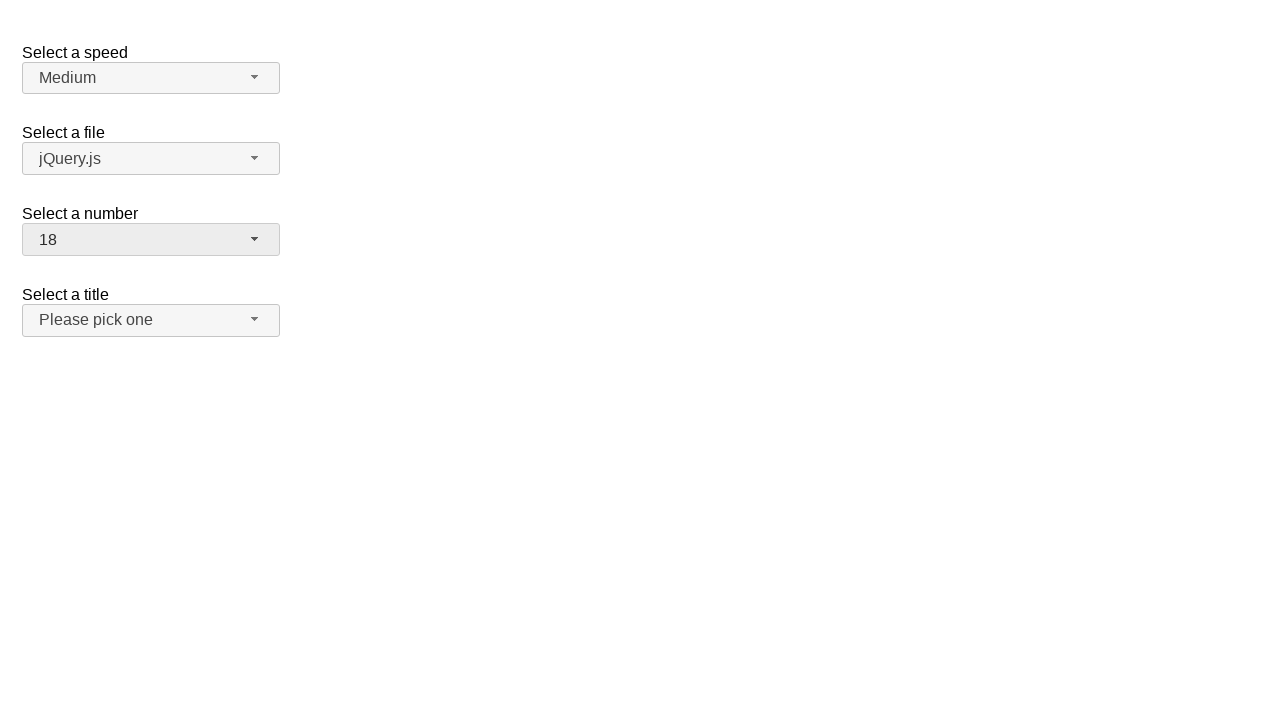

Clicked number dropdown button to open menu at (151, 240) on span#number-button
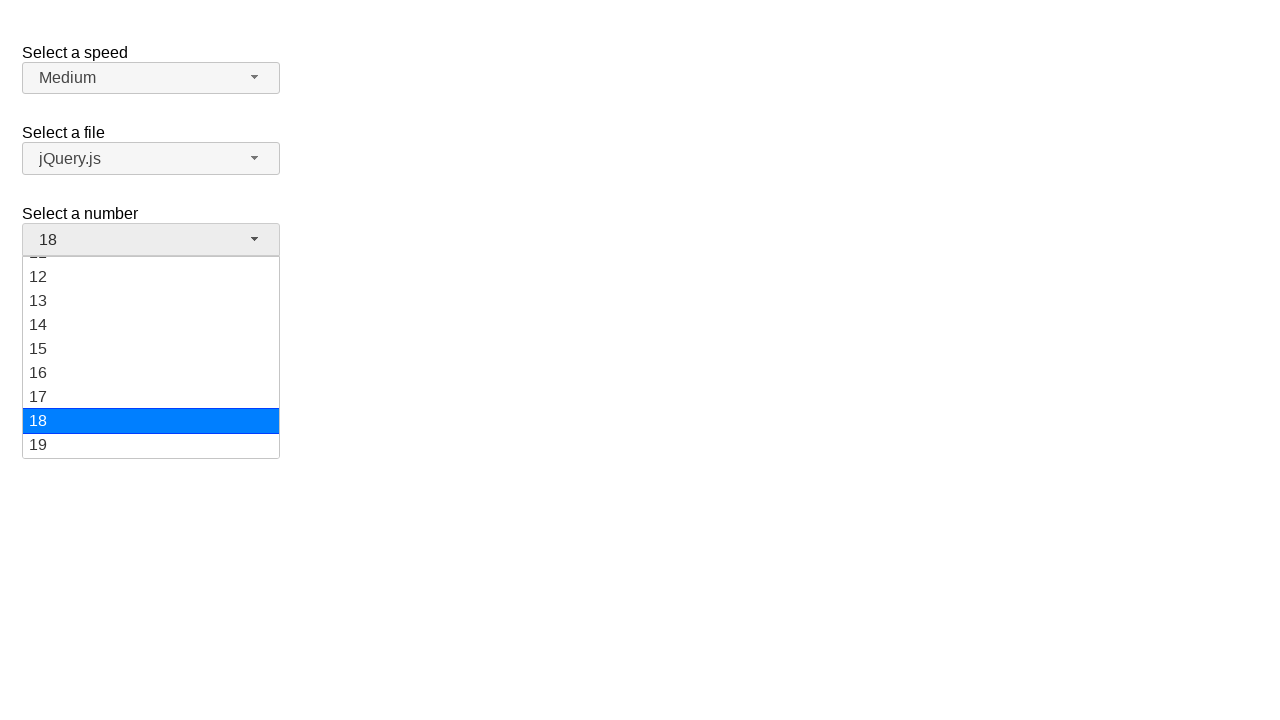

Selected value '2' from number dropdown at (151, 293) on xpath=//ul[@id='number-menu']//div[text()='2']
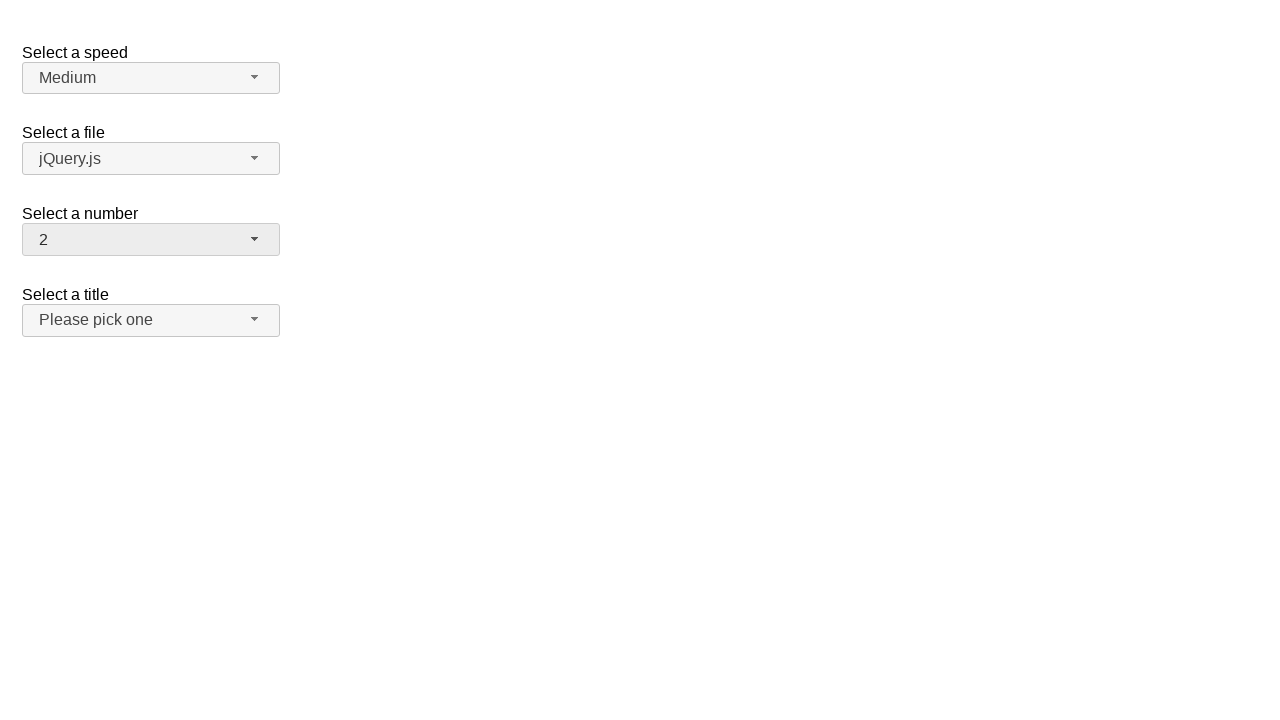

Clicked number dropdown button to open menu at (151, 240) on span#number-button
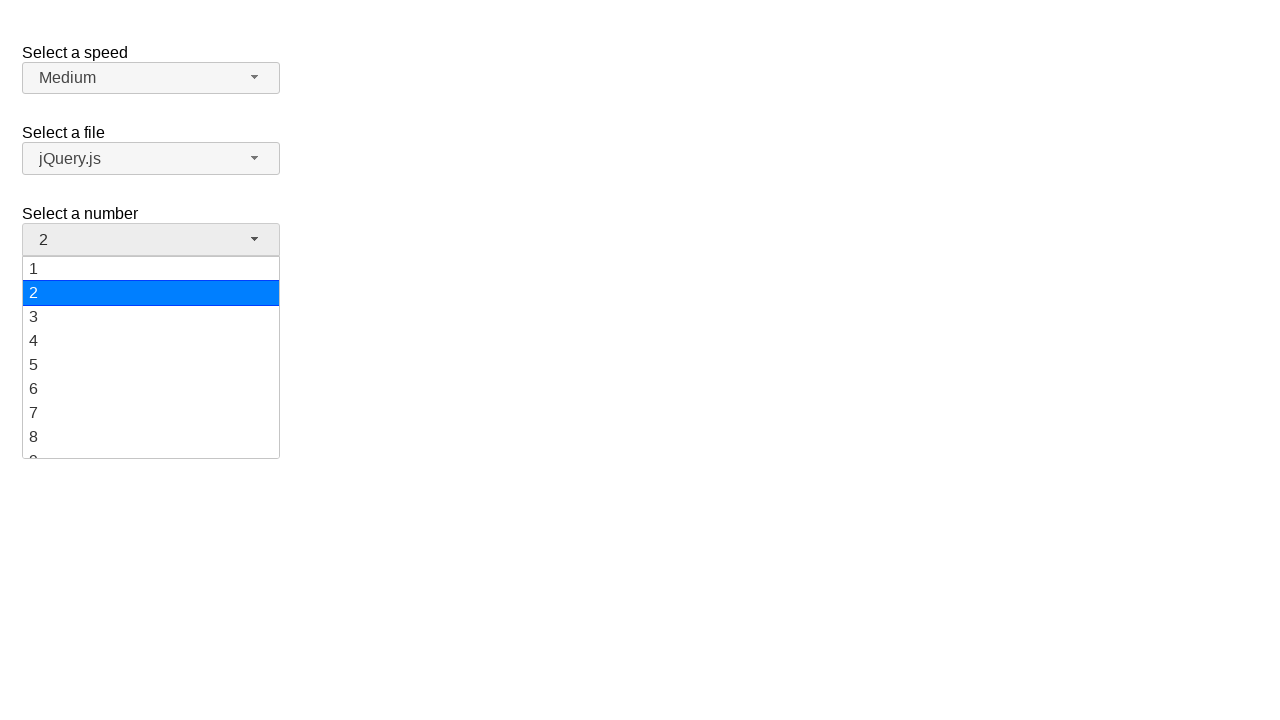

Selected value '19' from number dropdown at (151, 445) on xpath=//ul[@id='number-menu']//div[text()='19']
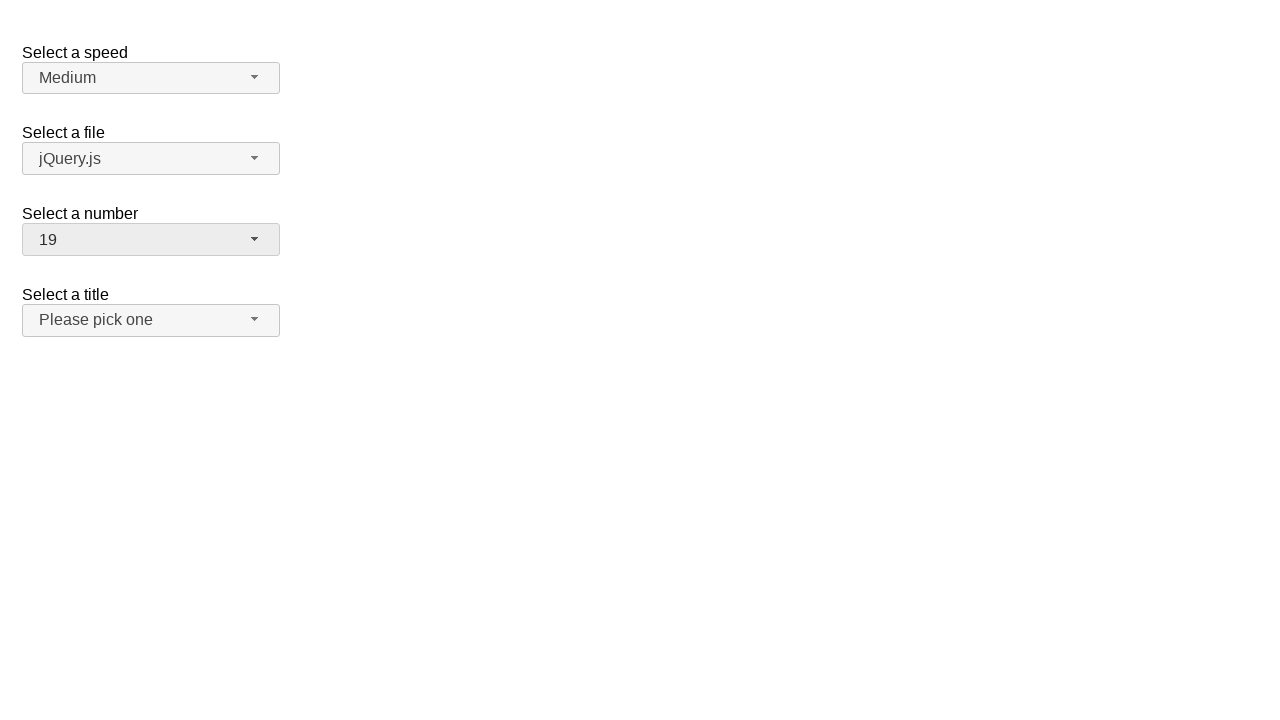

Clicked number dropdown button to open menu at (151, 240) on span#number-button
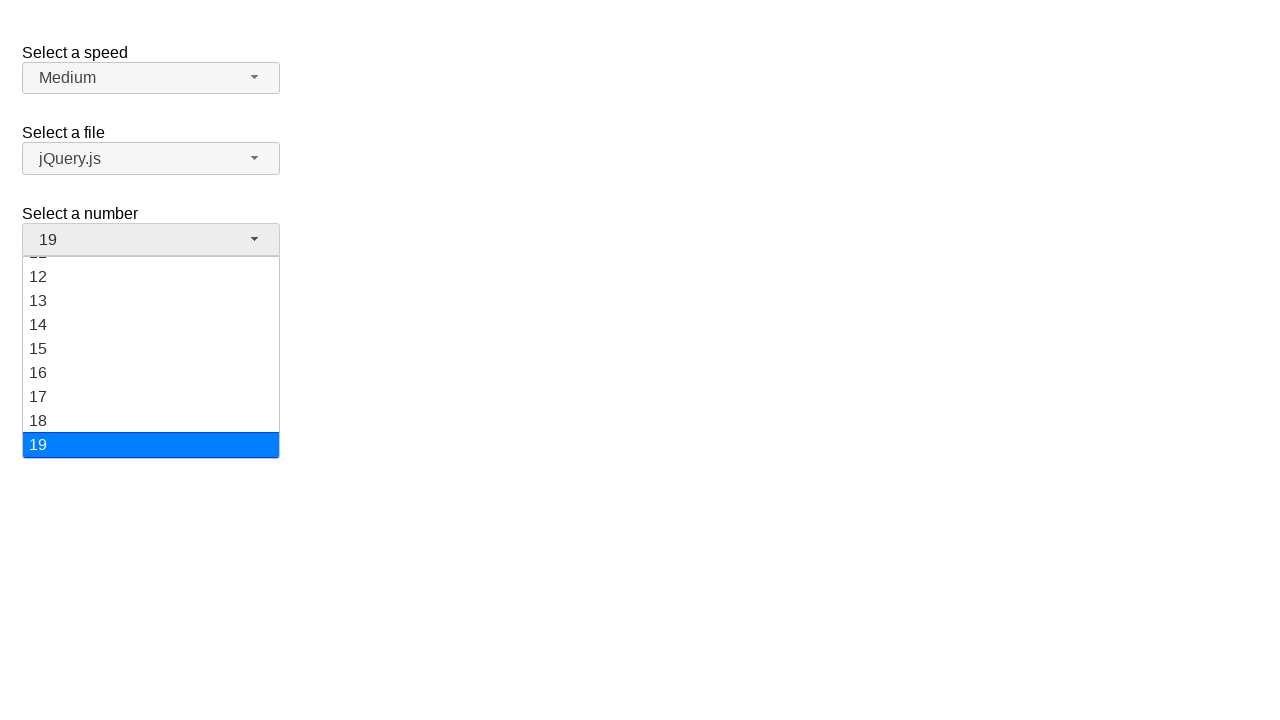

Selected value '5' from number dropdown at (151, 357) on xpath=//ul[@id='number-menu']//div[text()='5']
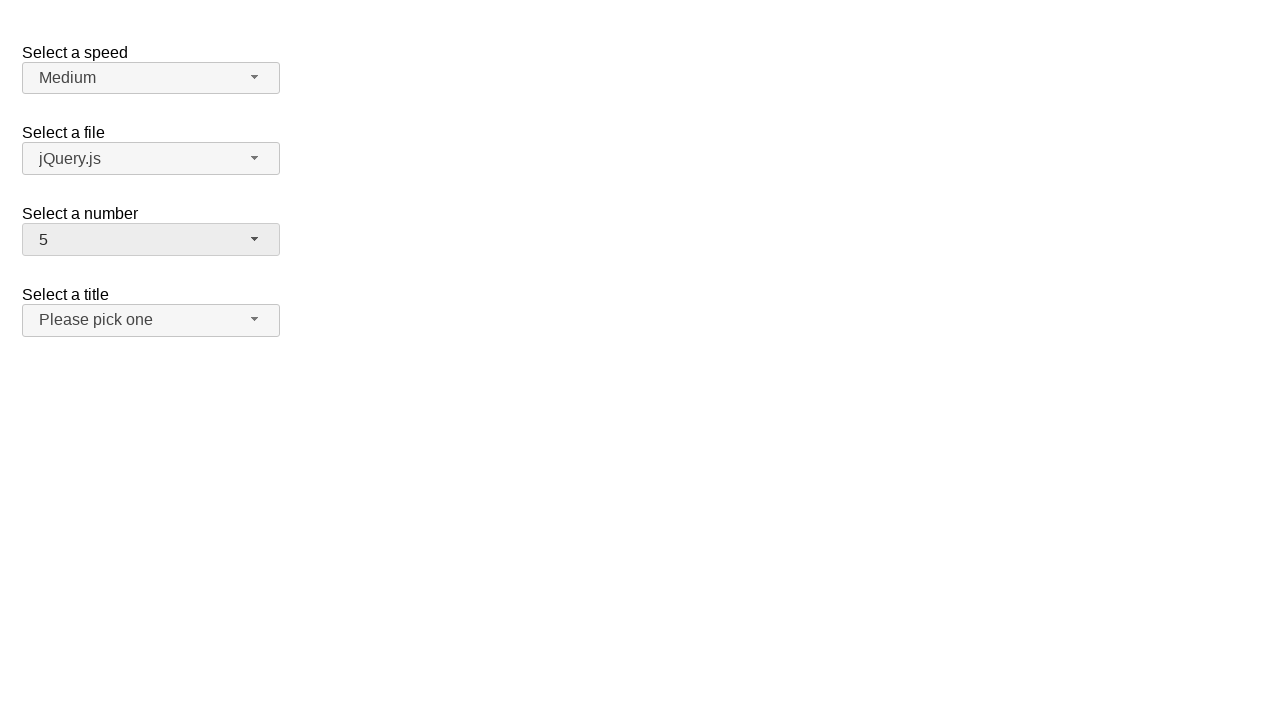

Clicked number dropdown button to open menu at (151, 240) on span#number-button
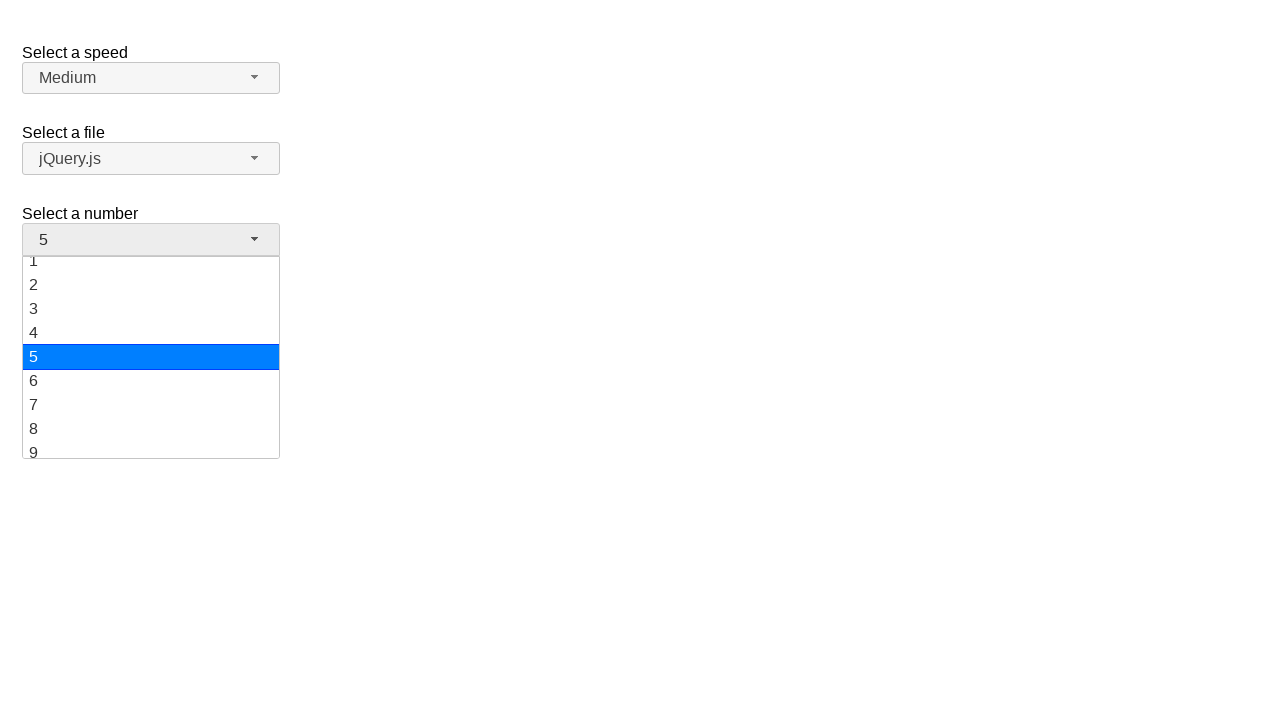

Selected value '16' from number dropdown at (151, 373) on xpath=//ul[@id='number-menu']//div[text()='16']
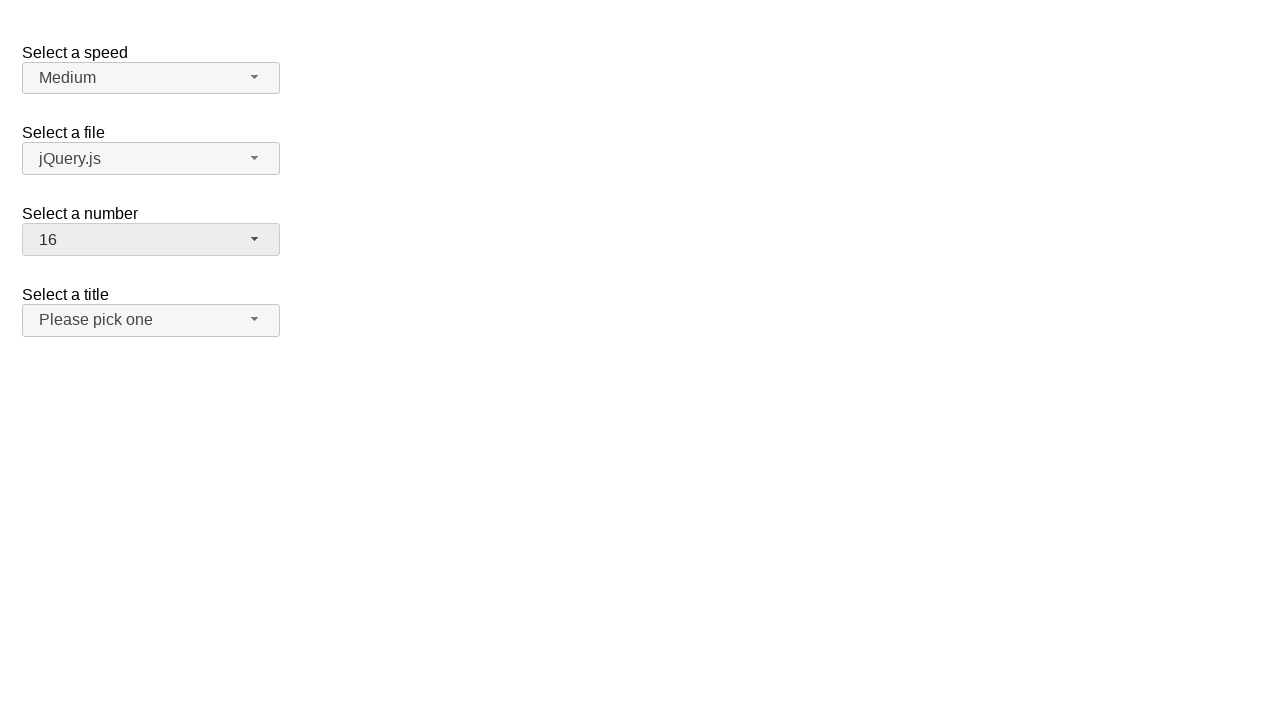

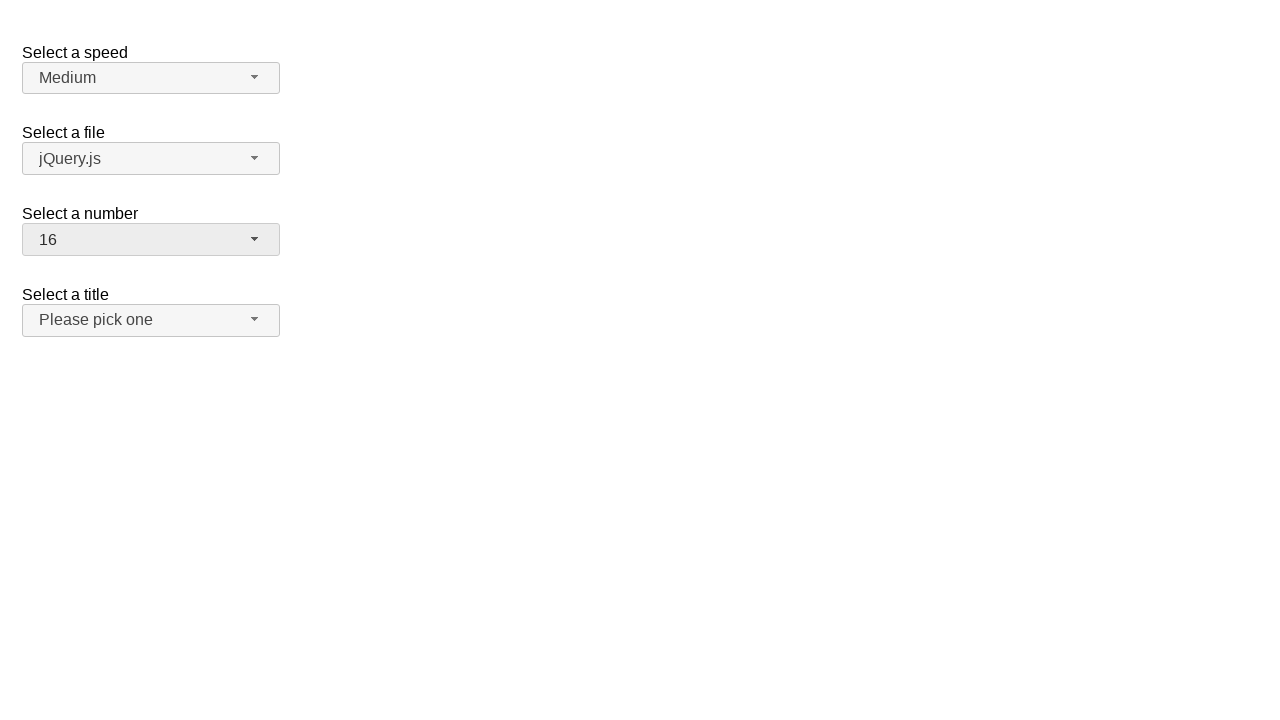